Tests finding input field using XPath selector, filling it with text and submitting

Starting URL: https://www.qa-practice.com/elements/input/simple

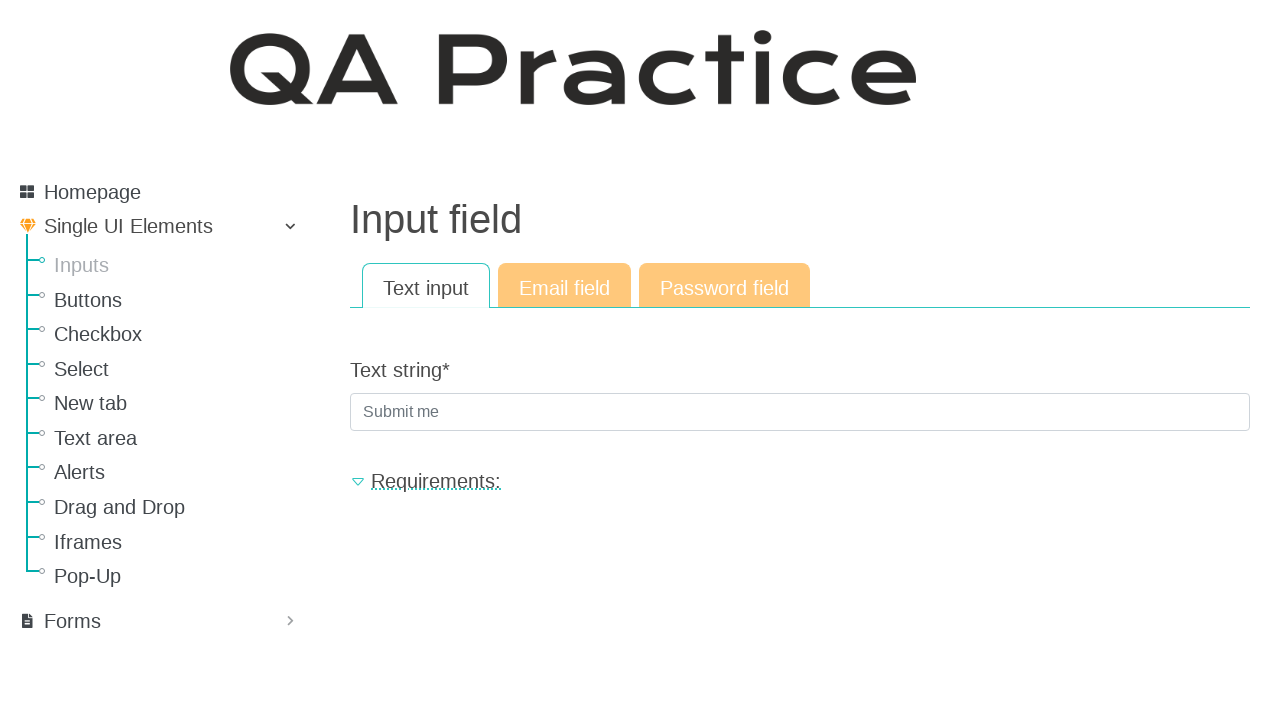

Filled input field with XPath selector with text 'xpathtest321' on xpath=//*[@placeholder='Submit me']
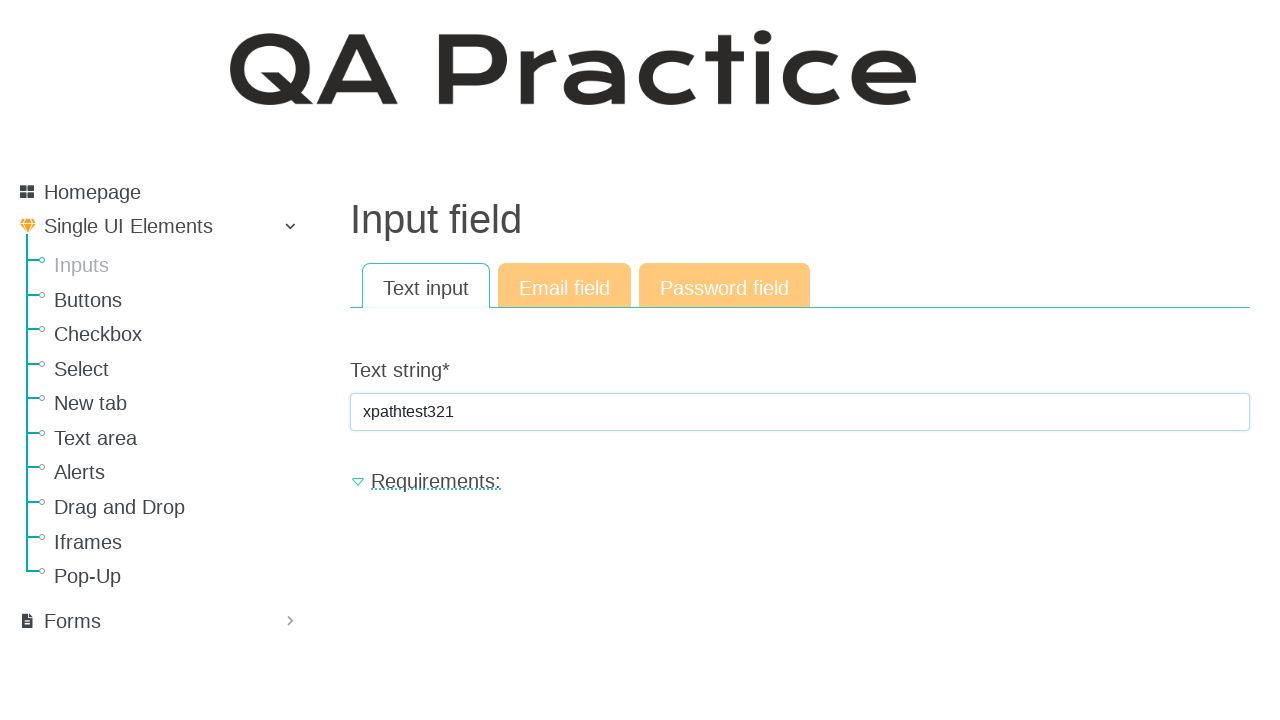

Pressed Enter key to submit the form on xpath=//*[@placeholder='Submit me']
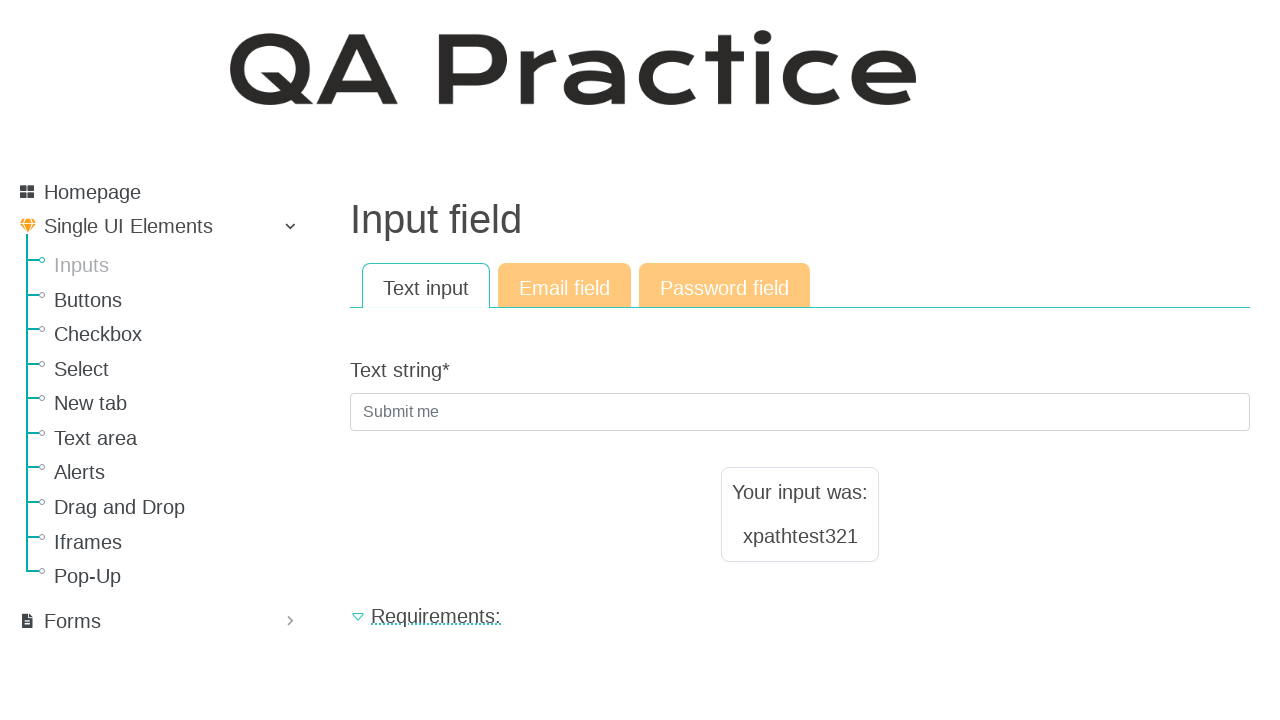

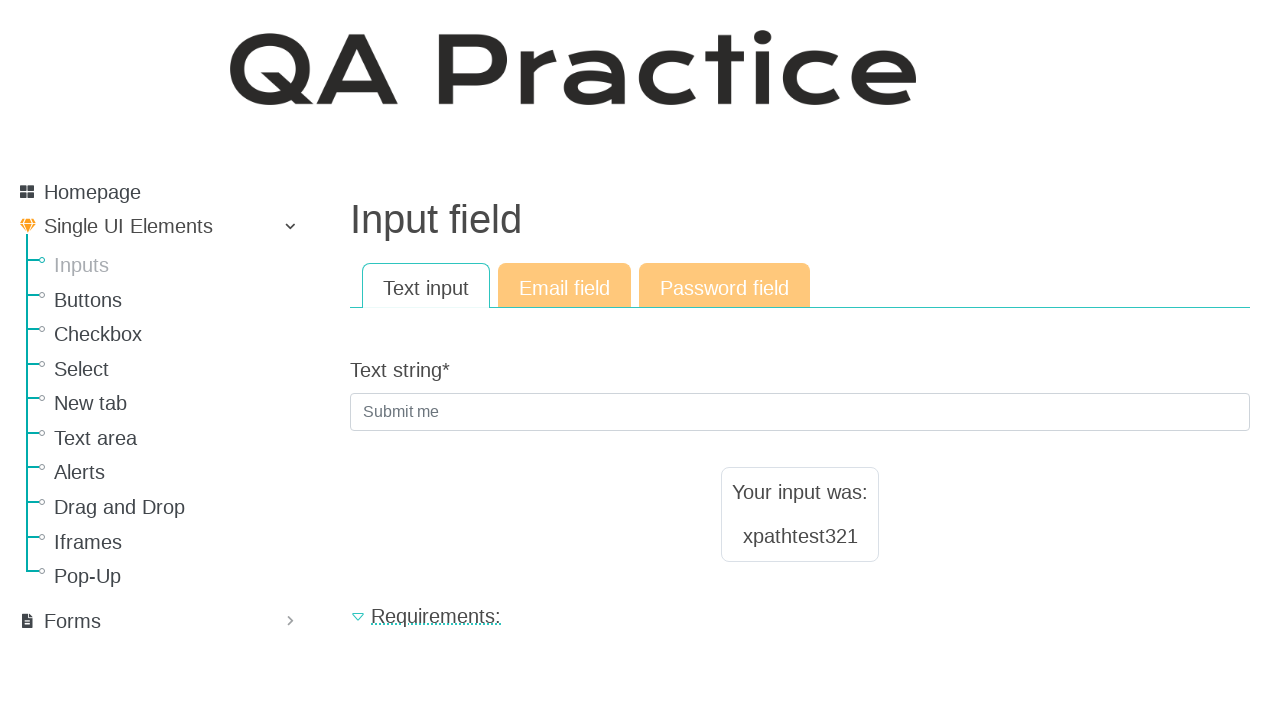